Navigates to BStack demo store, adds a product to cart, and verifies the cart displays the correct product

Starting URL: https://www.bstackdemo.com

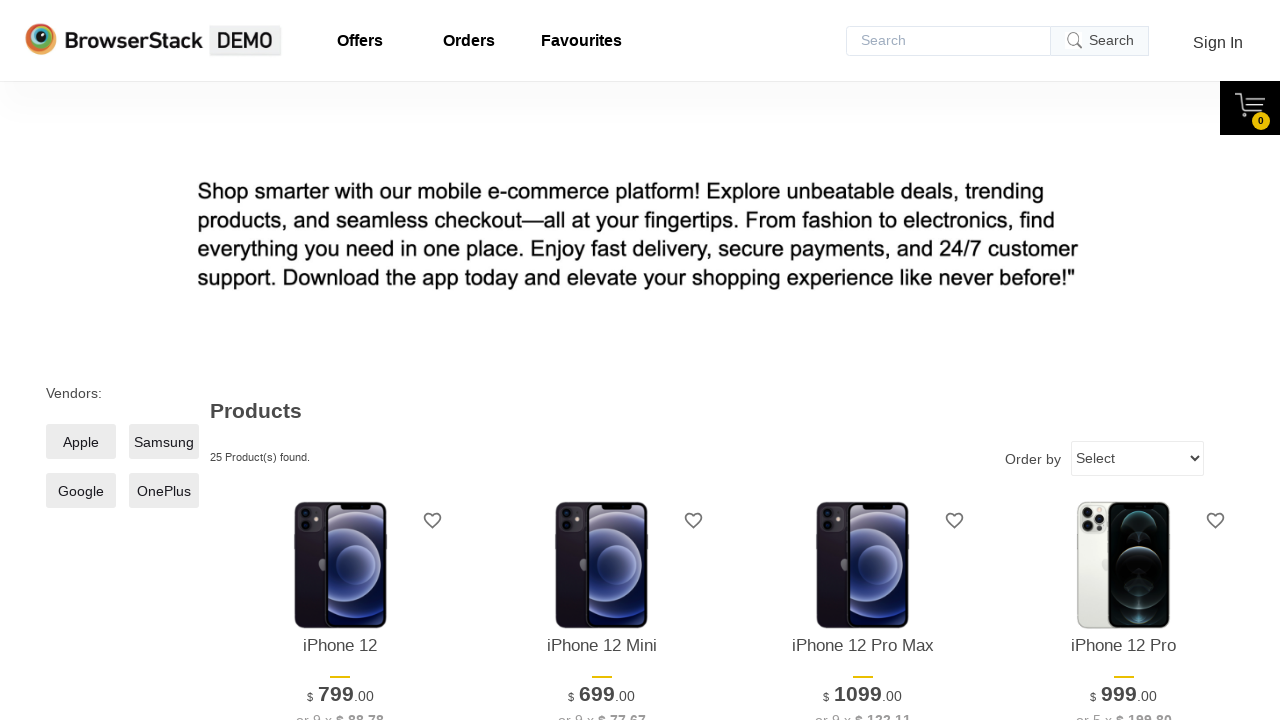

Waited for first product to load on BStack demo store
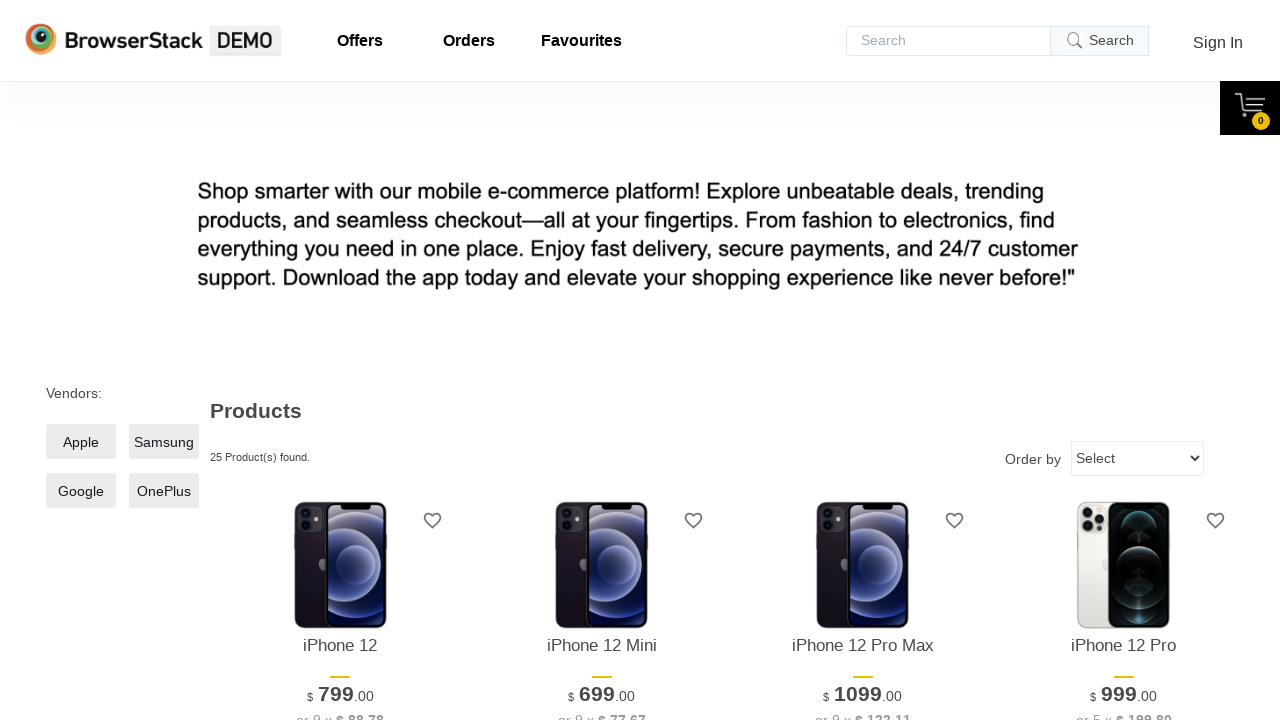

Clicked add to cart button for first product at (340, 361) on xpath=//*[@id='1']/div[4]
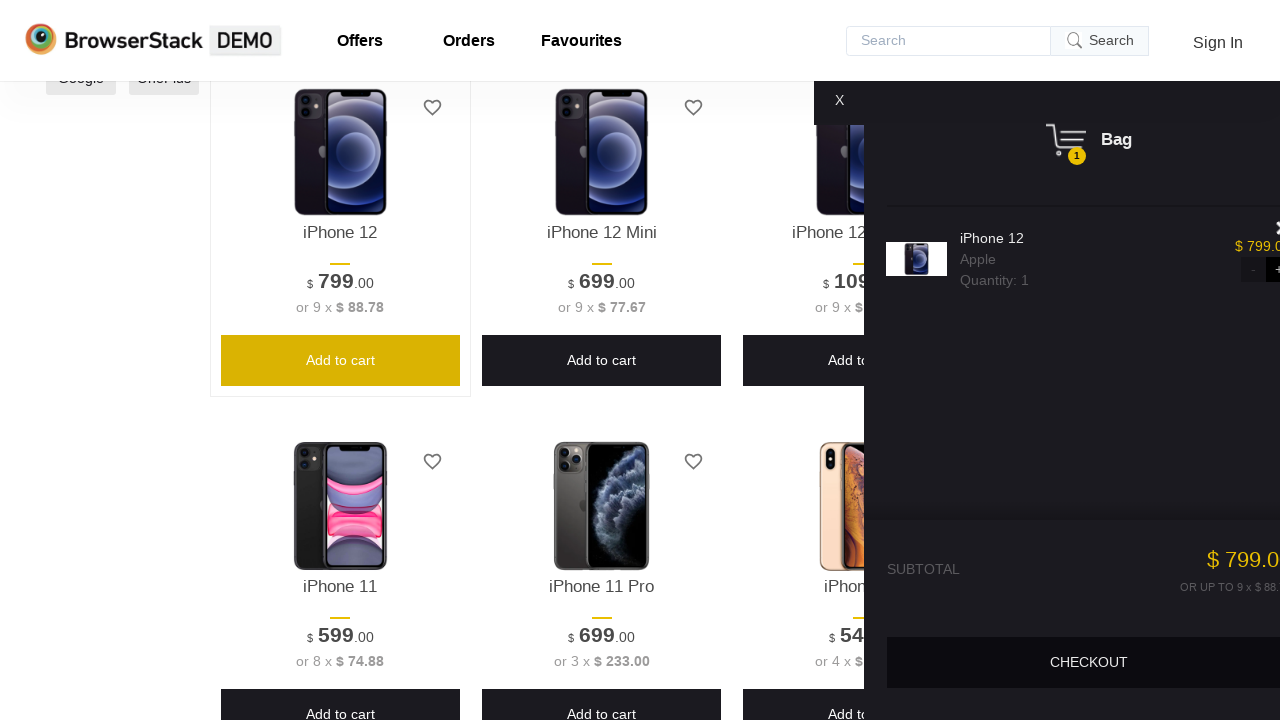

Cart displayed with product added
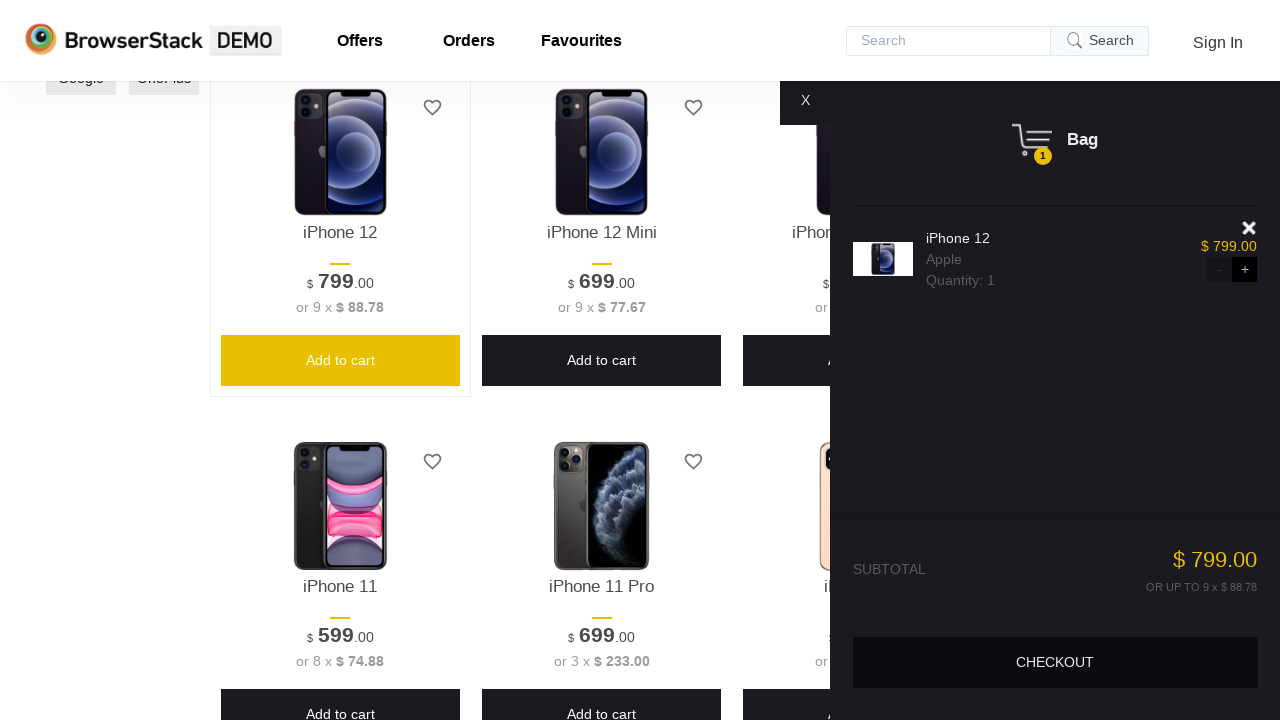

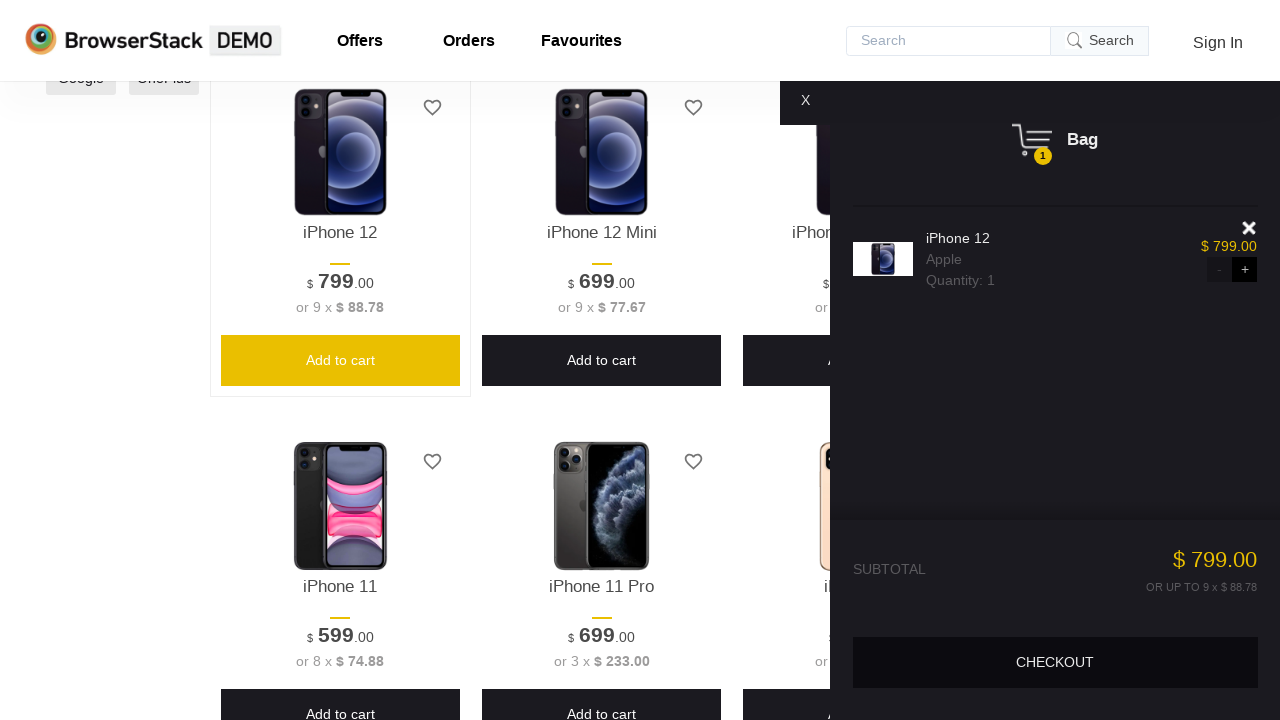